Tests user registration flow on ParaBank website by filling out the registration form with user details and submitting it

Starting URL: https://parabank.parasoft.com/

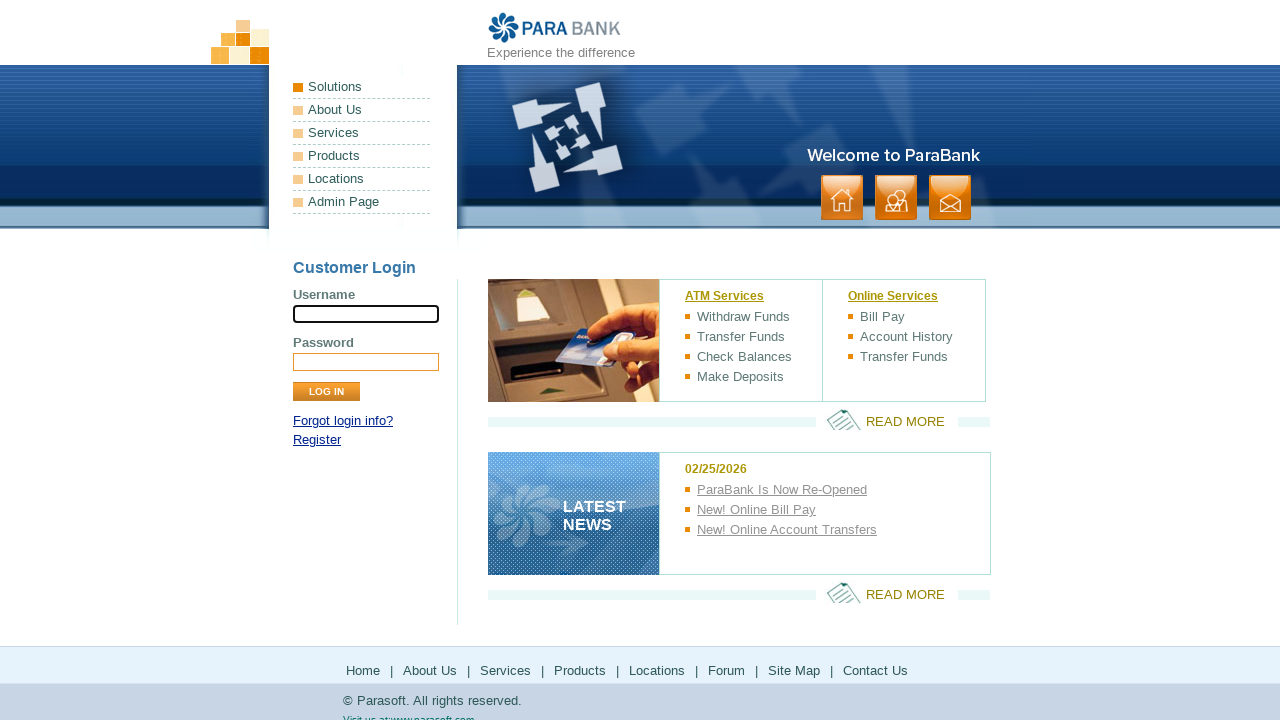

Clicked Register link at (317, 440) on a:has-text('Register')
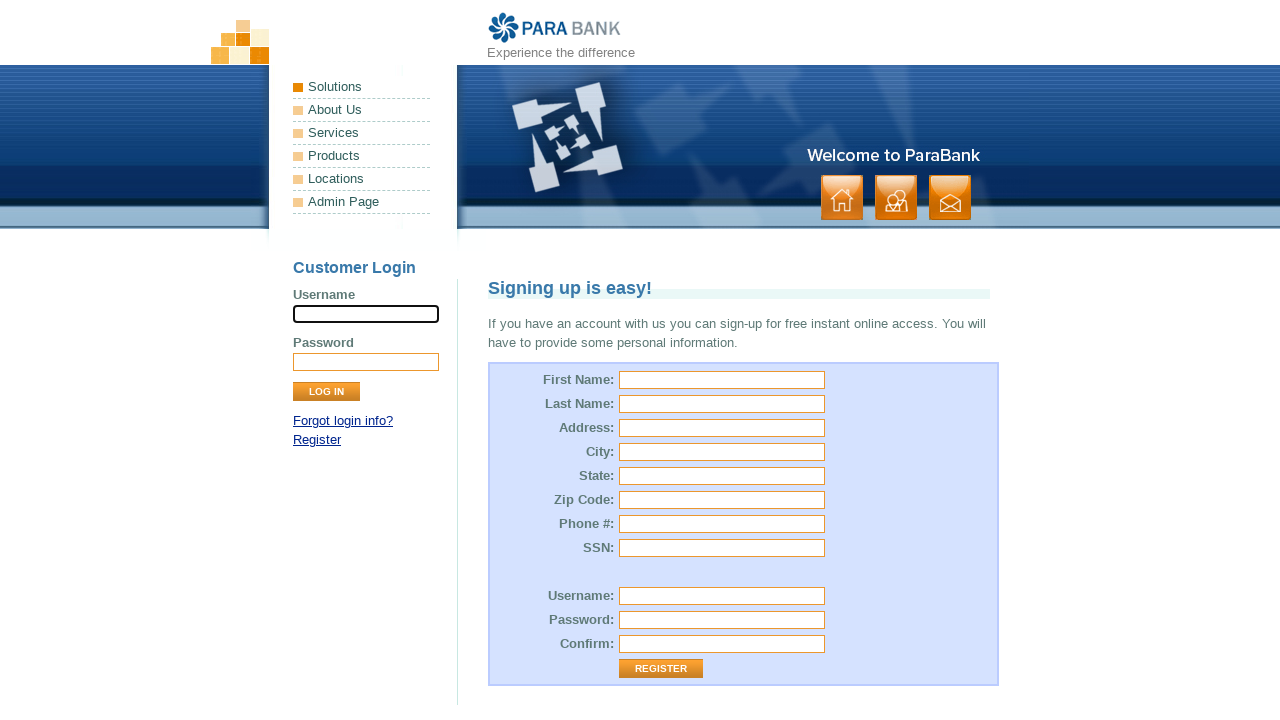

Filled first name with 'John' on #customer\.firstName
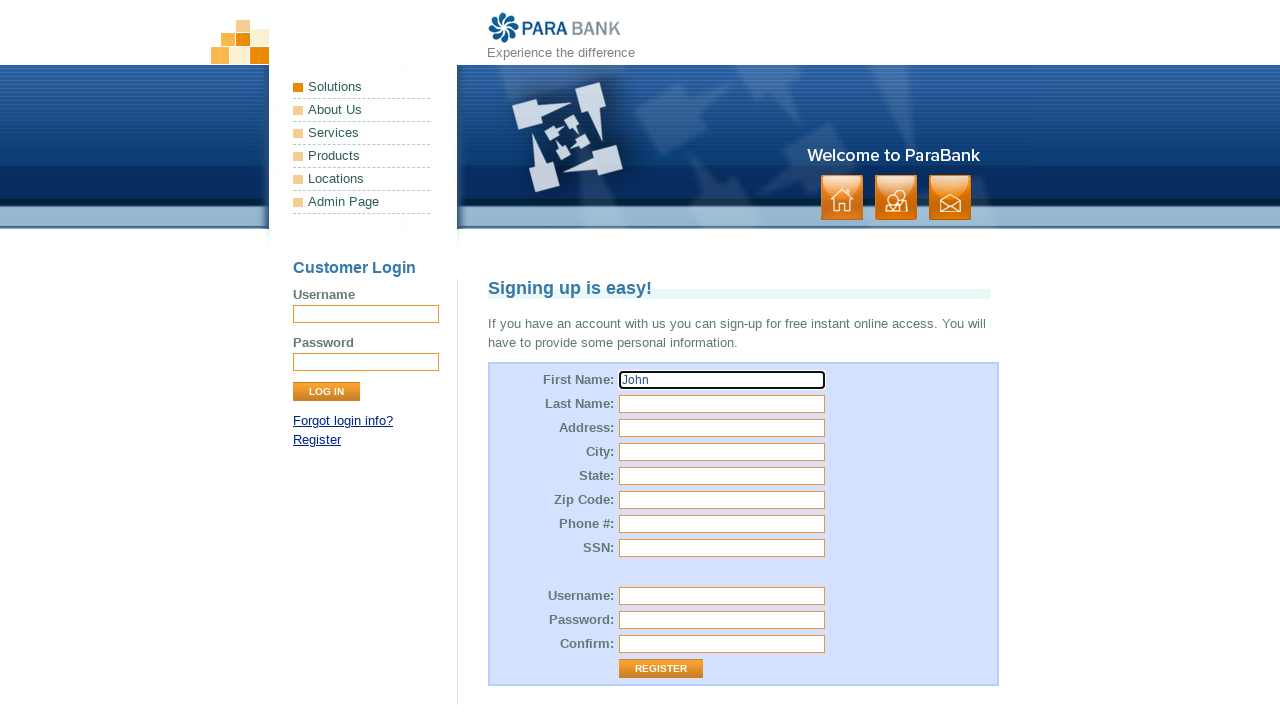

Filled last name with 'Smith' on #customer\.lastName
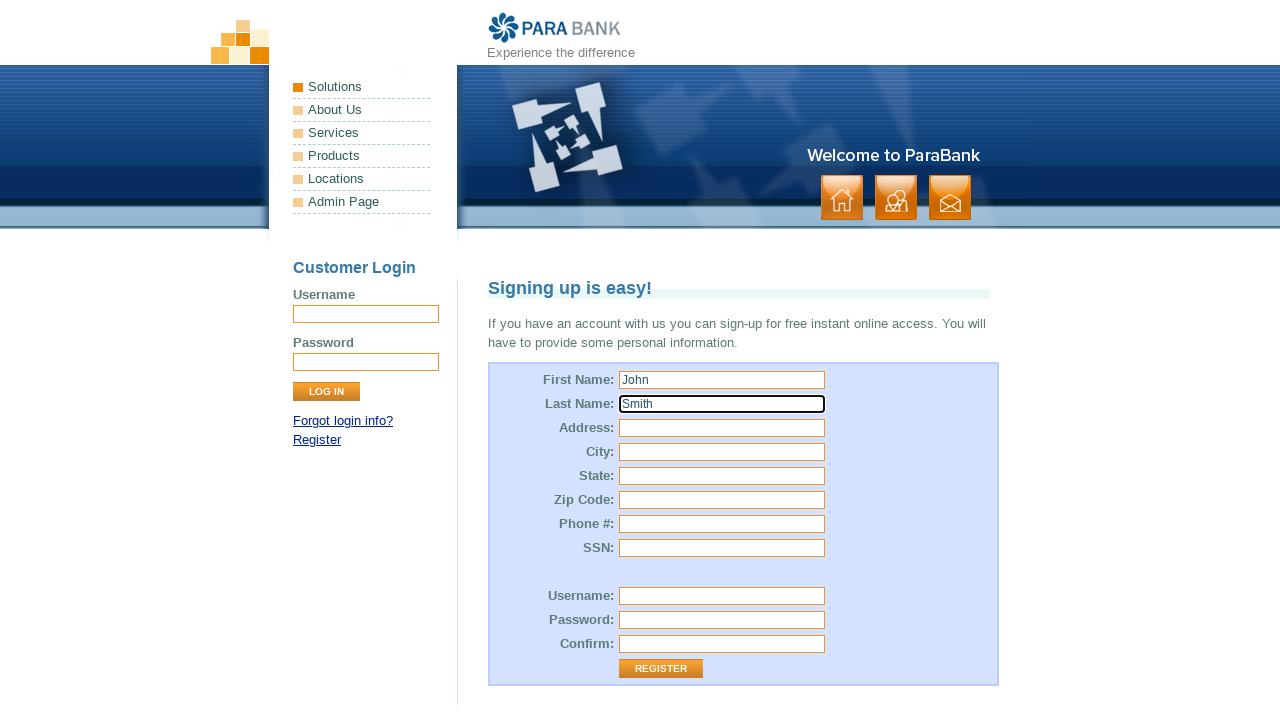

Filled street address with '123 Main Street' on [name='customer.address.street']
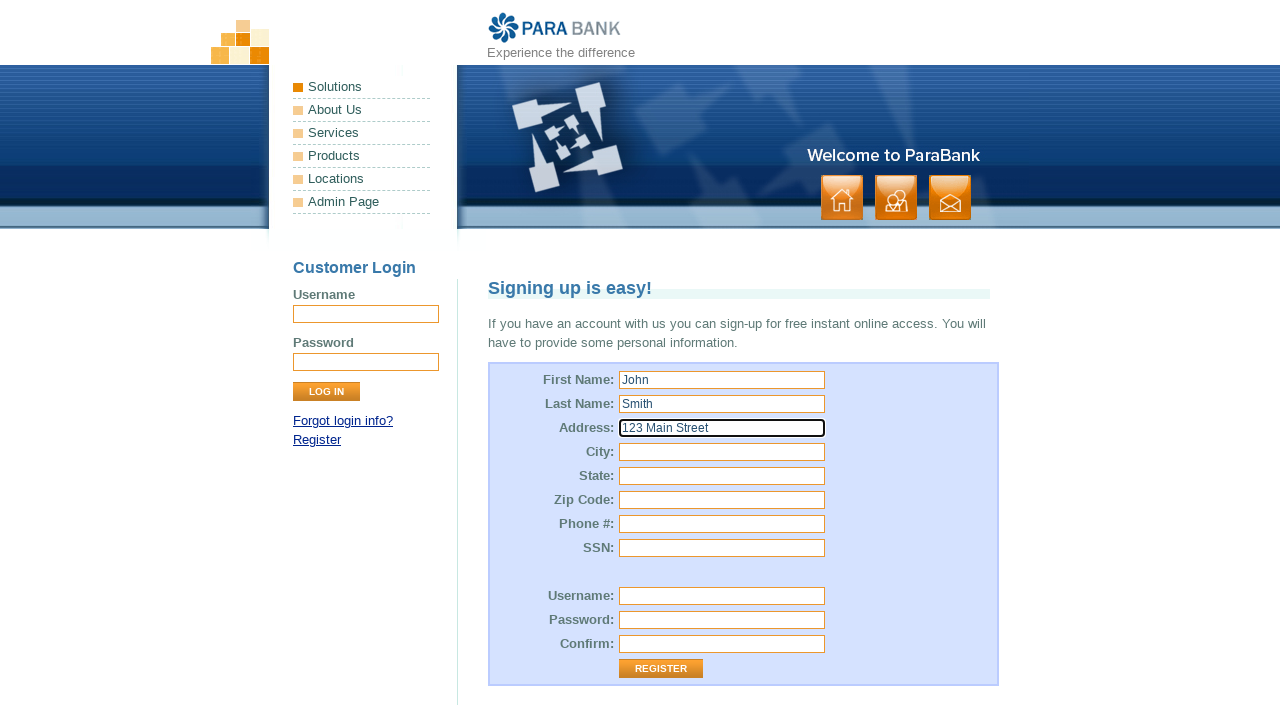

Filled city with 'Boston' on [name='customer.address.city']
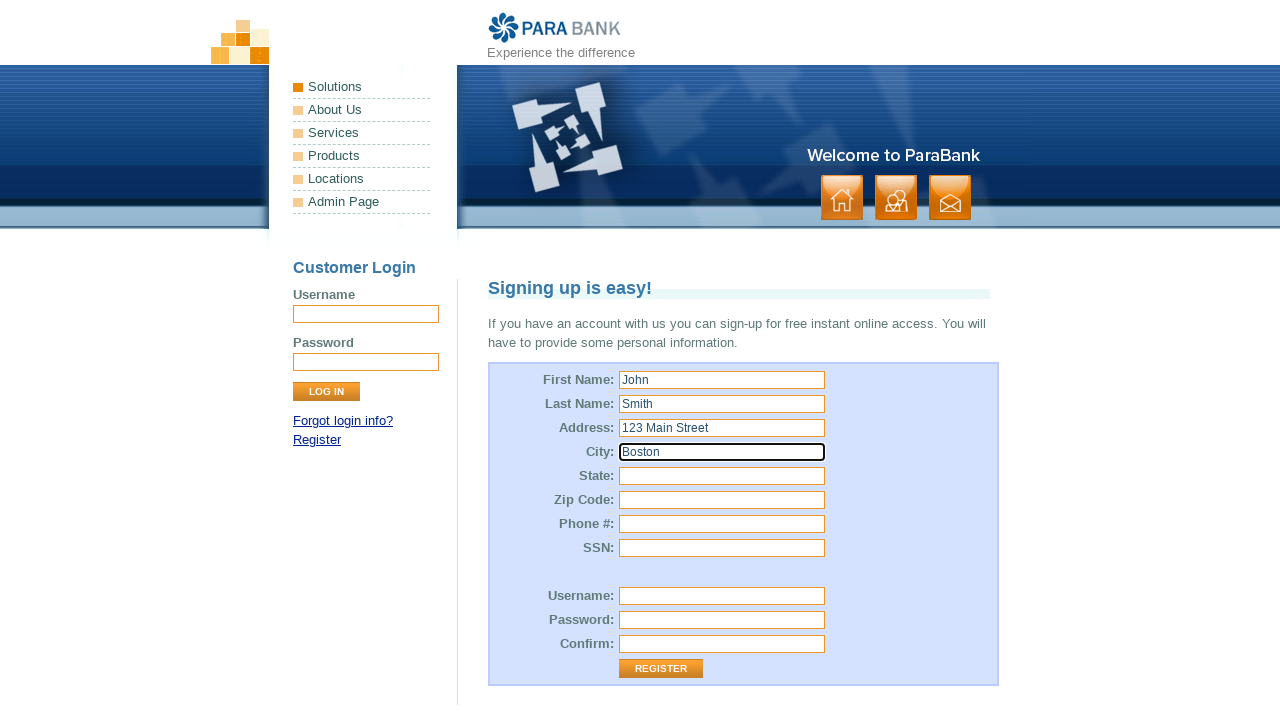

Filled state with 'Massachusetts' on //input[@id='customer.address.state']
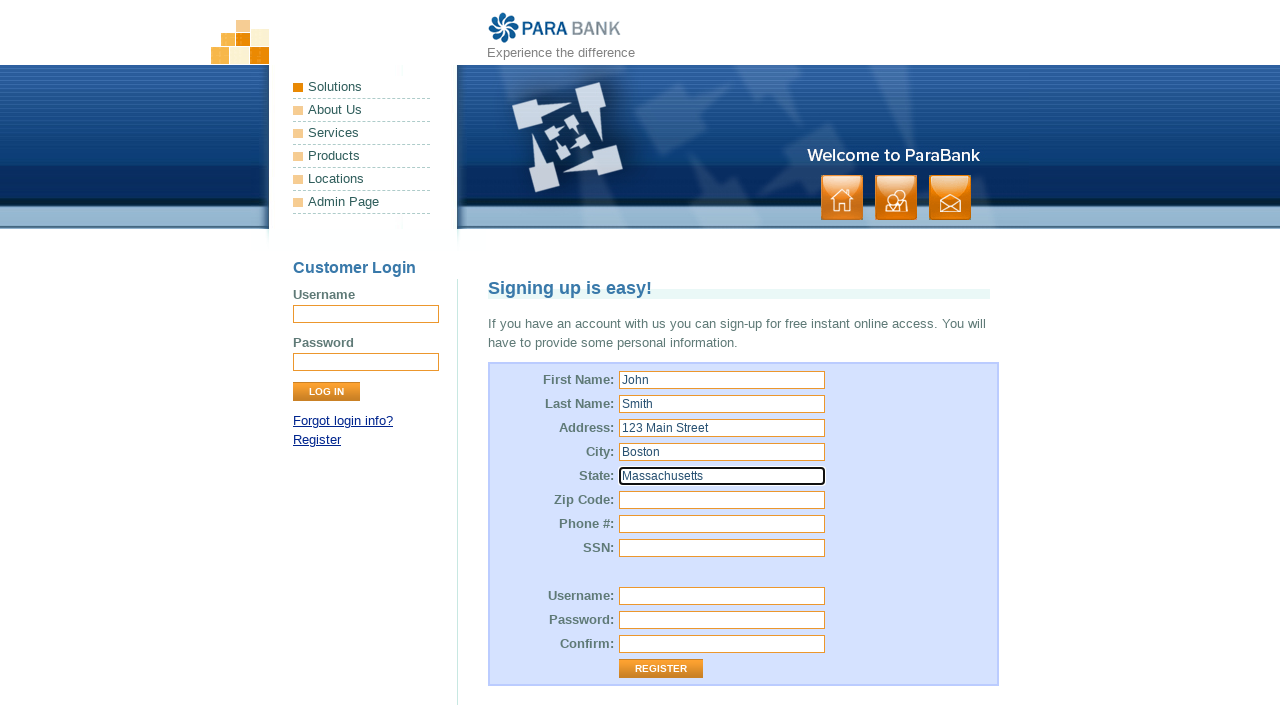

Filled zip code with '02134' on #customer\.address\.zipCode
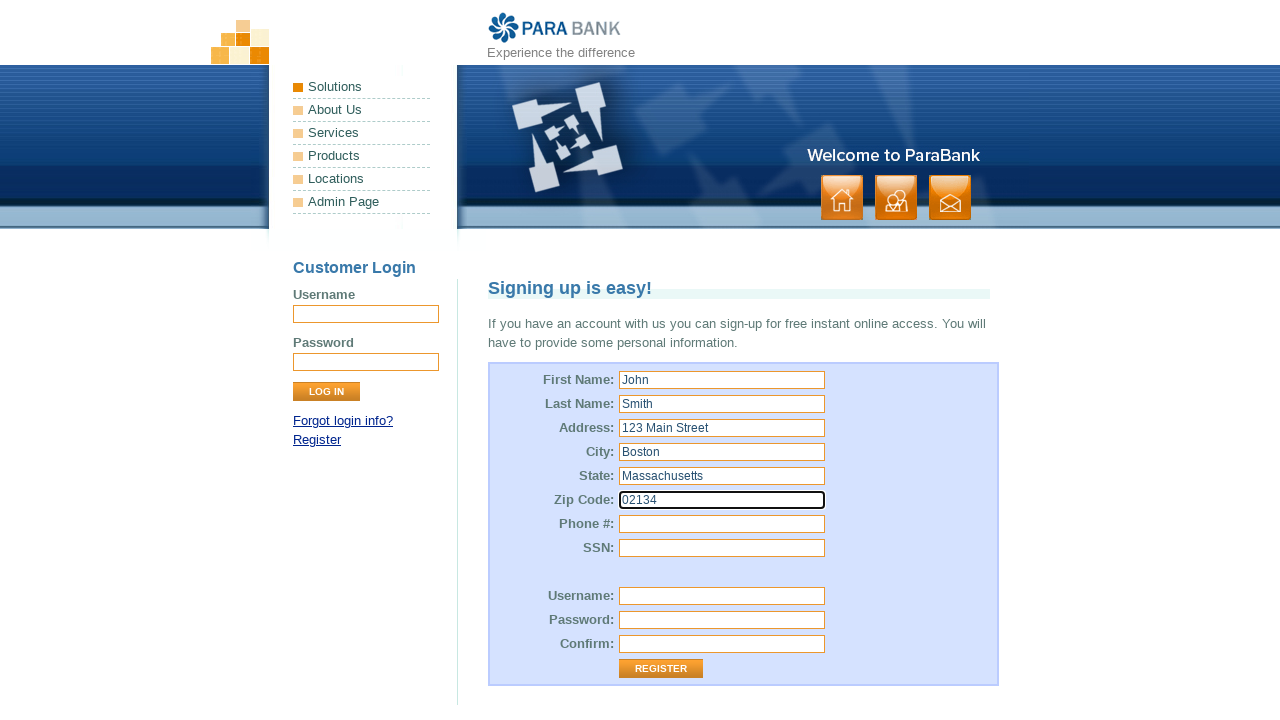

Filled phone number with '6175551234' on #customer\.phoneNumber
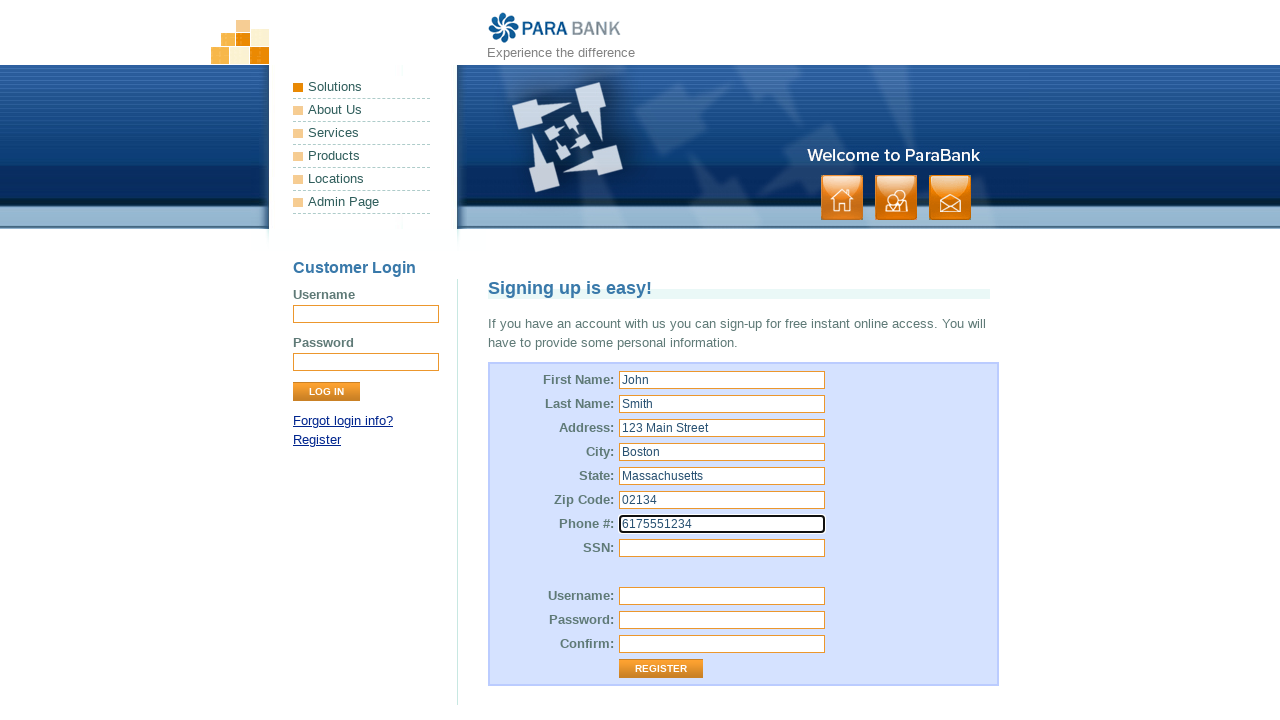

Filled SSN with '123456789' on #customer\.ssn
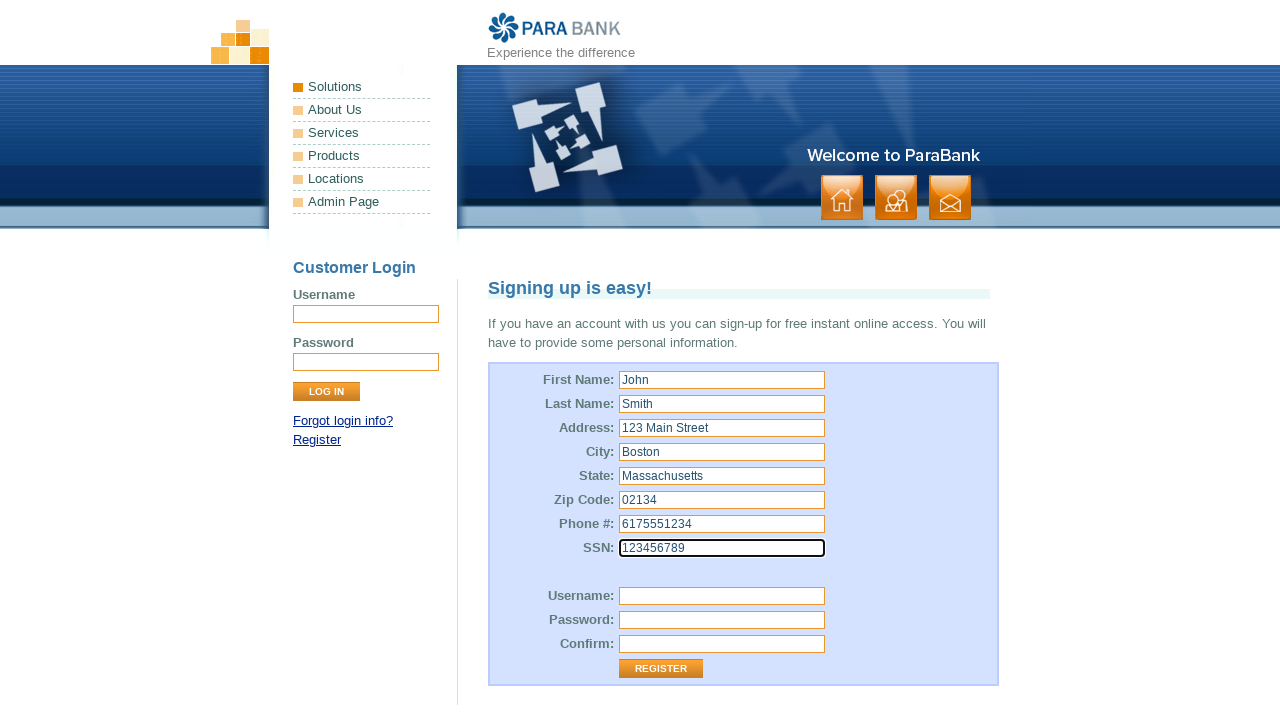

Filled username with 'testuser2024' on #customer\.username
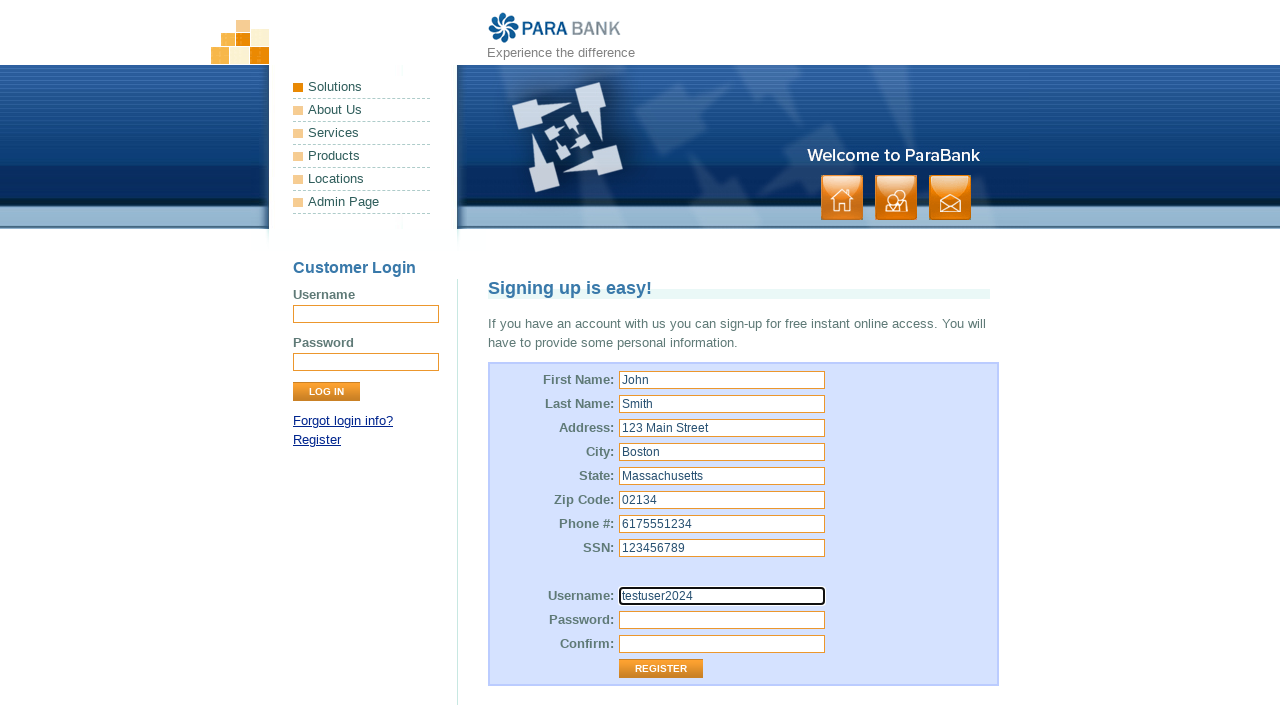

Filled password field on #customer\.password
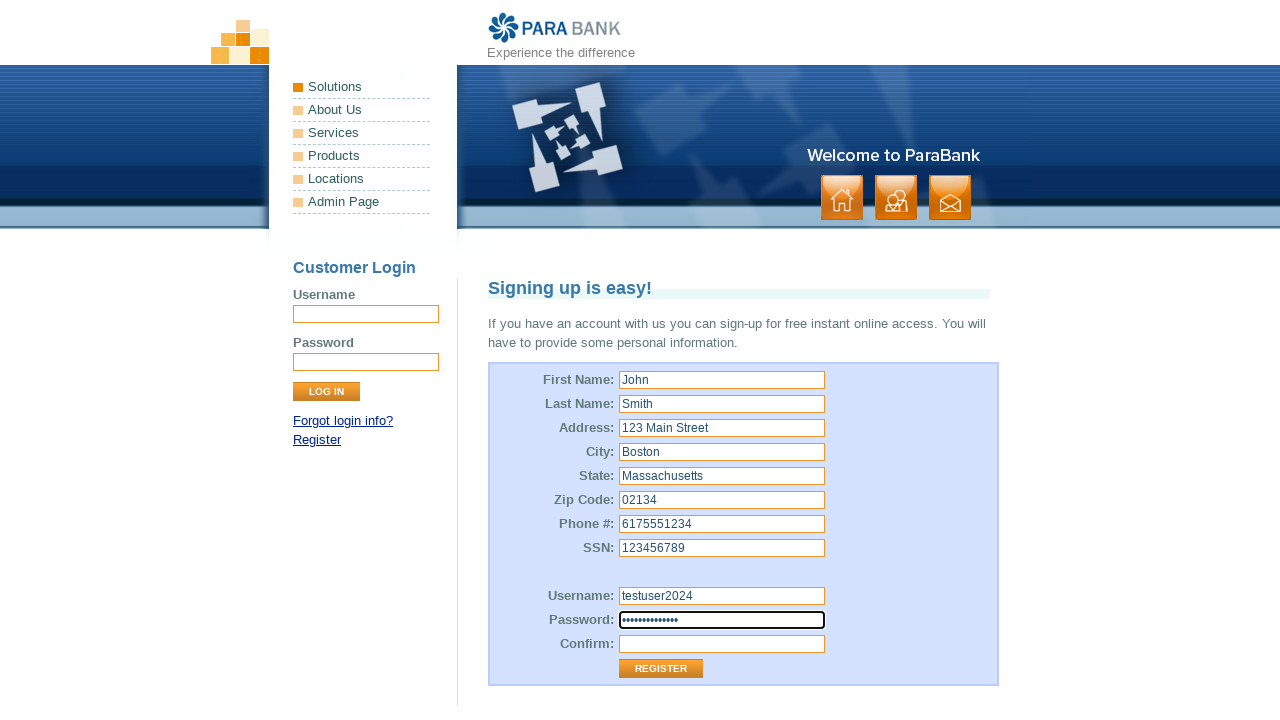

Filled repeated password field on #repeatedPassword
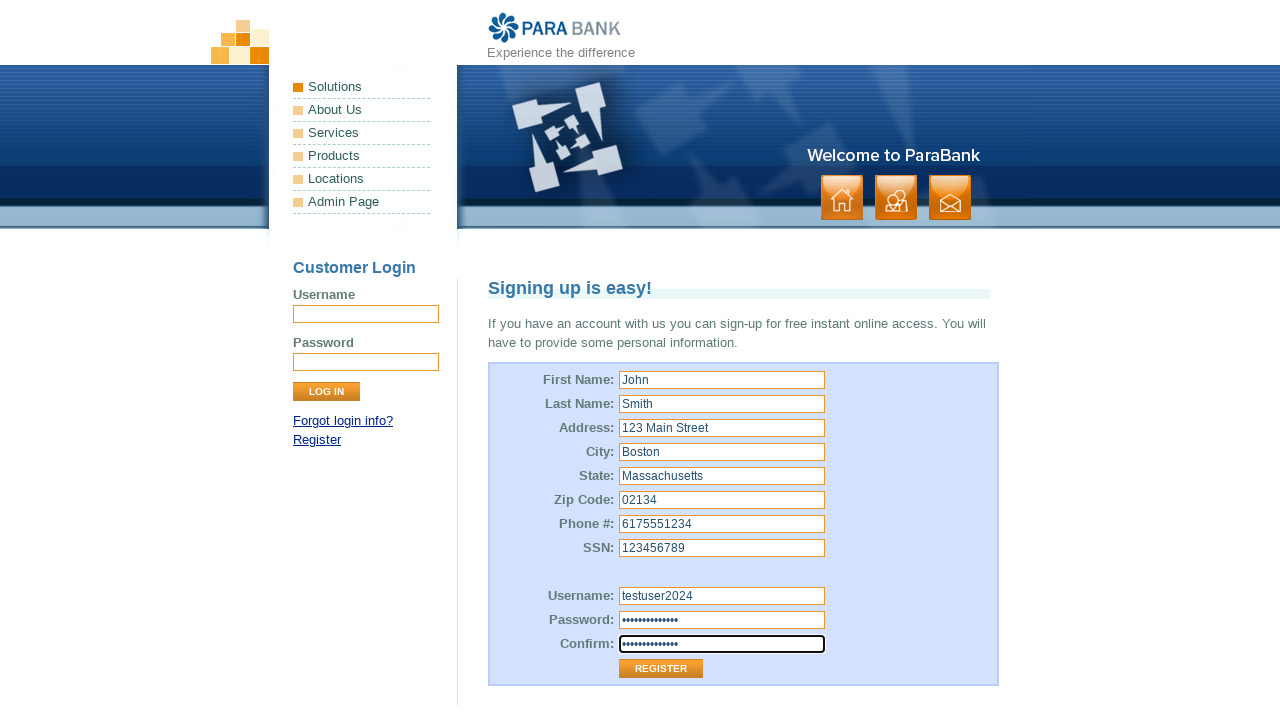

Clicked Register button to submit form at (661, 669) on input[value='Register']
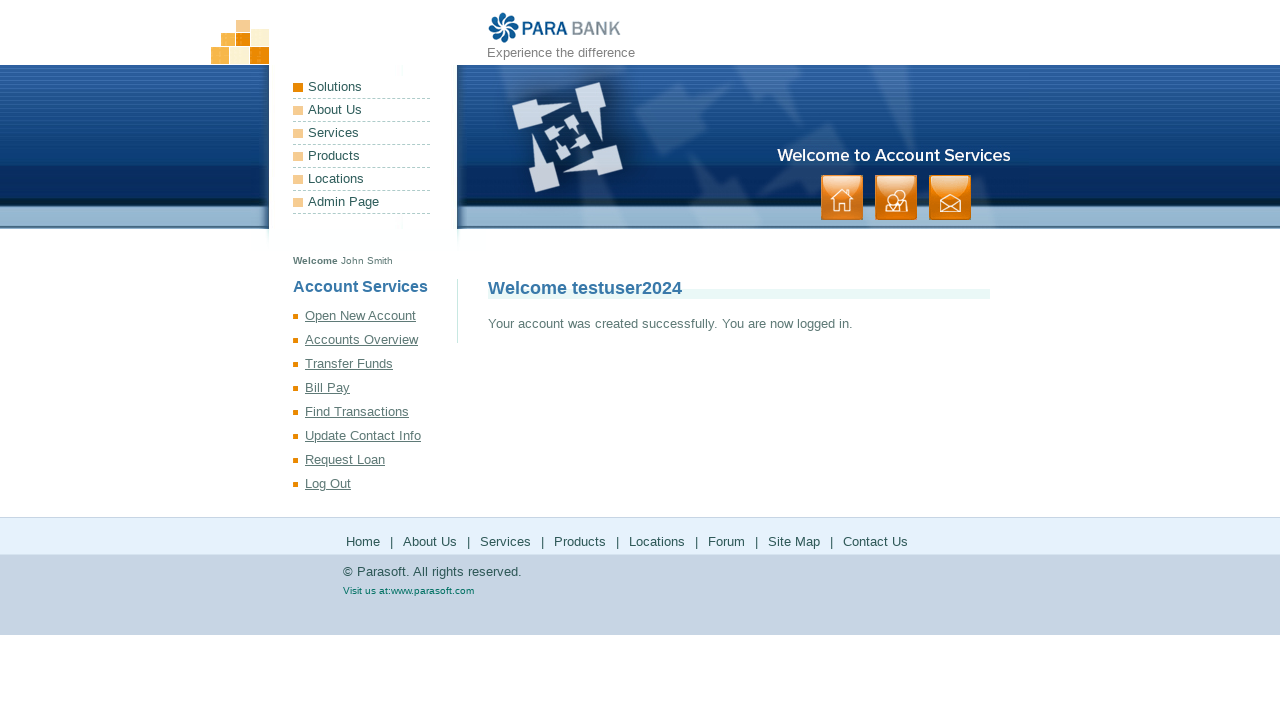

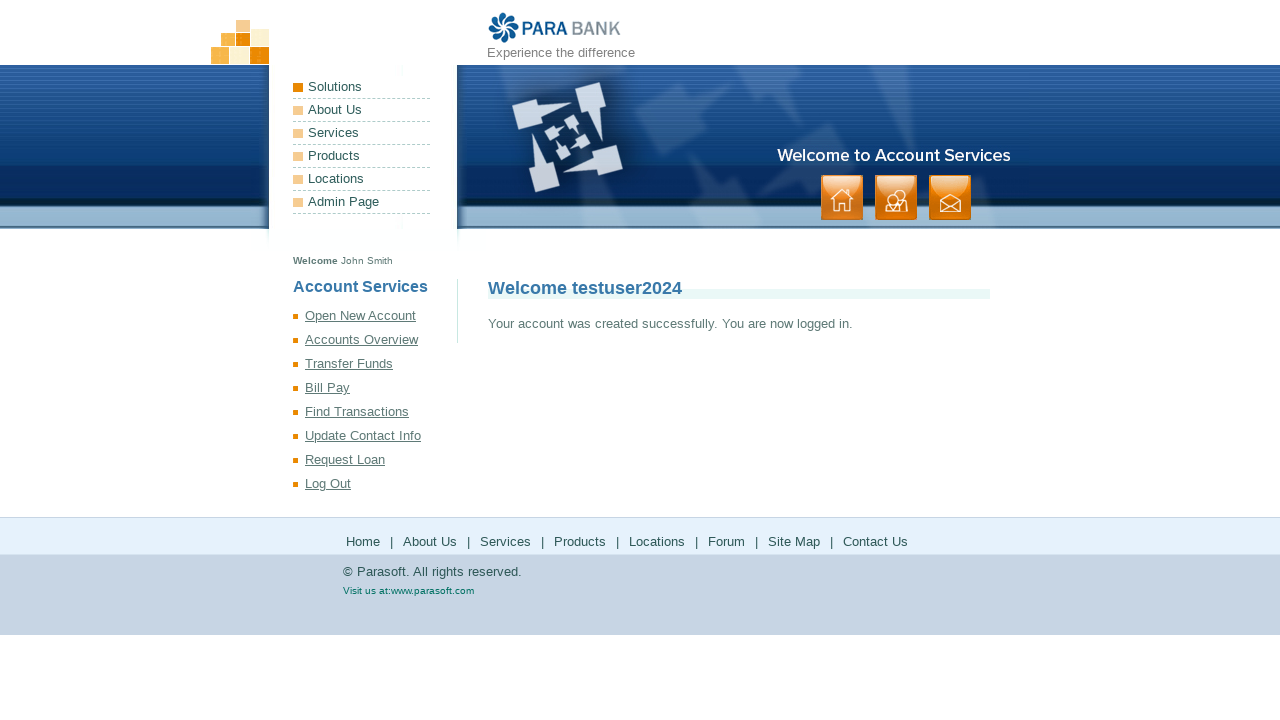